Tests that the clear completed button displays correct text

Starting URL: https://demo.playwright.dev/todomvc

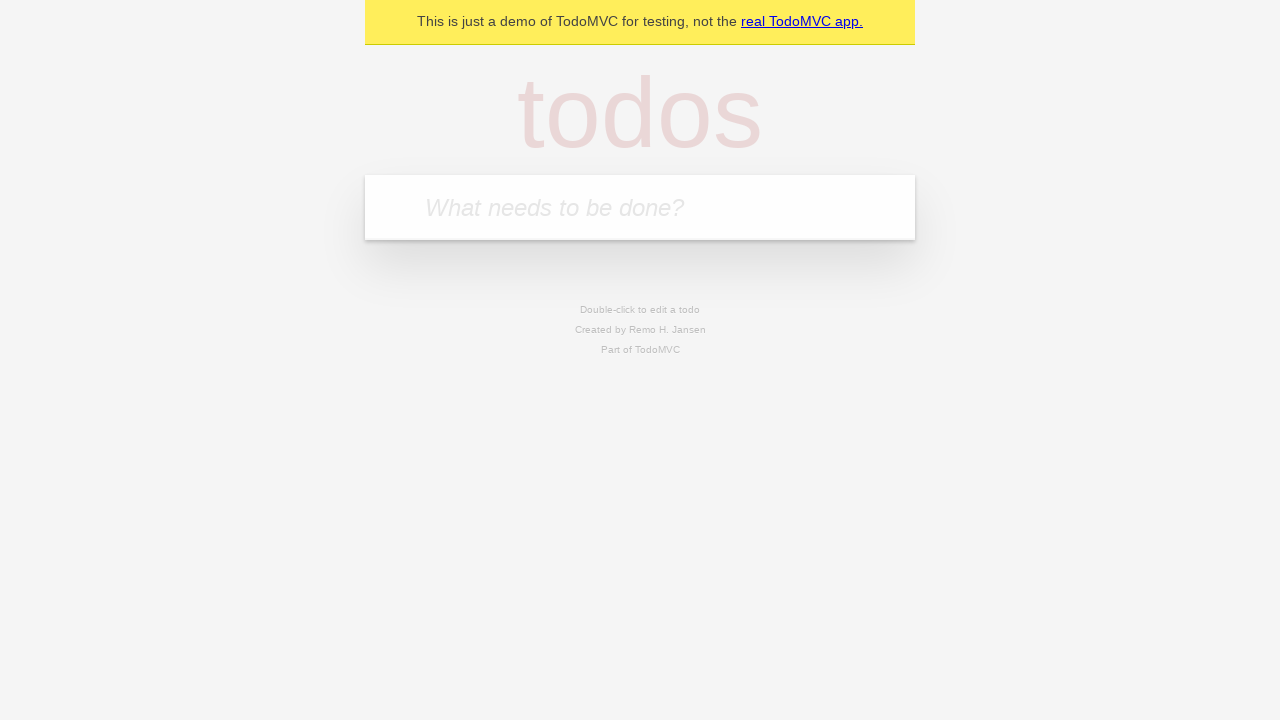

Filled new todo input with 'buy some cheese' on .new-todo
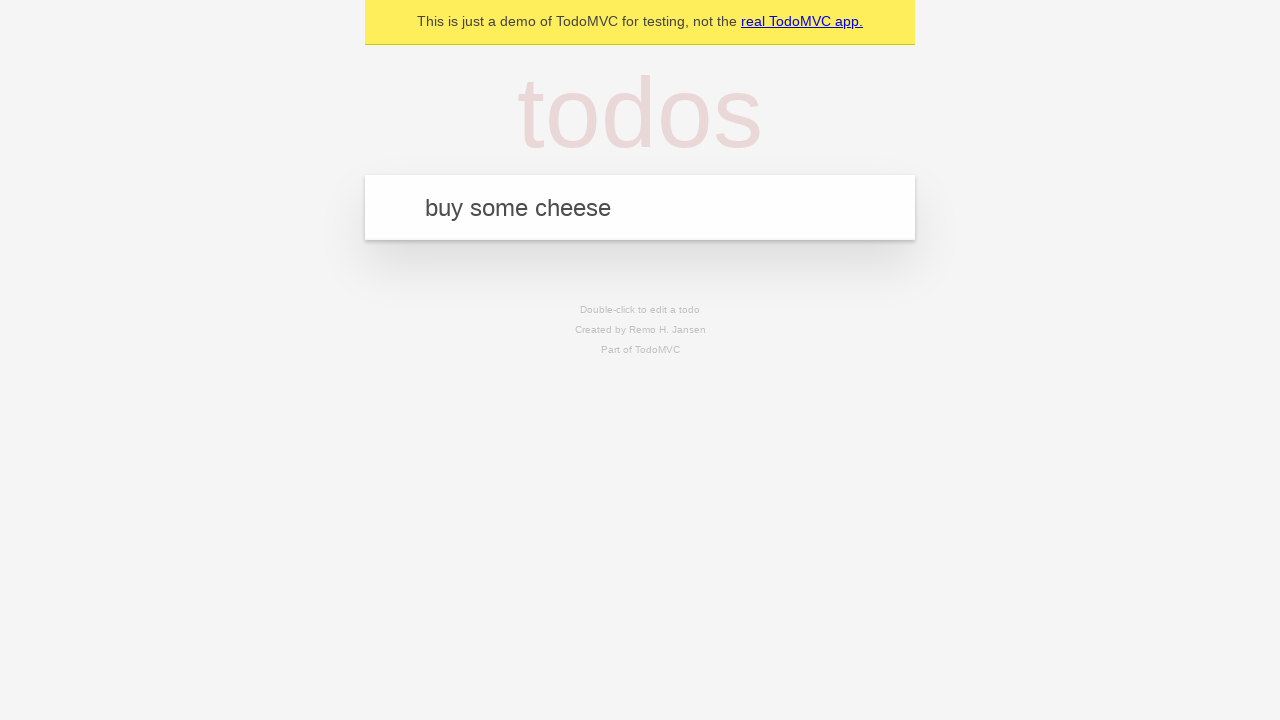

Pressed Enter to add first todo on .new-todo
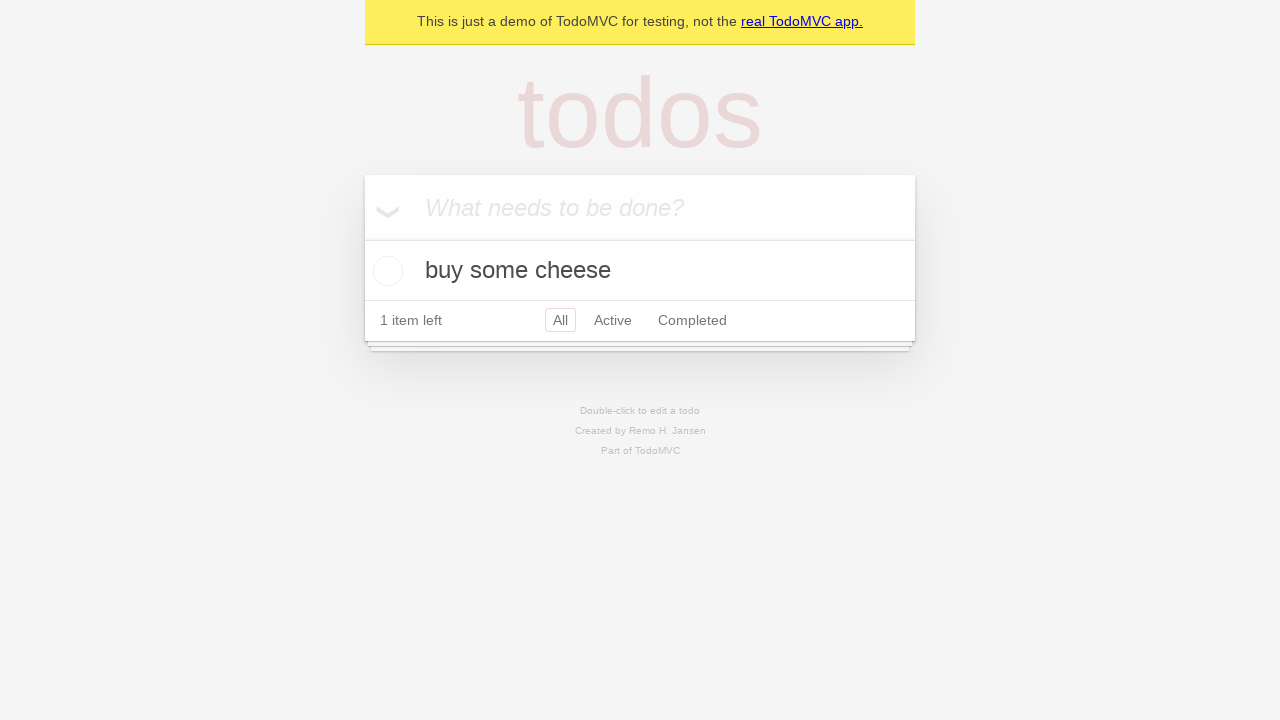

Filled new todo input with 'feed the cat' on .new-todo
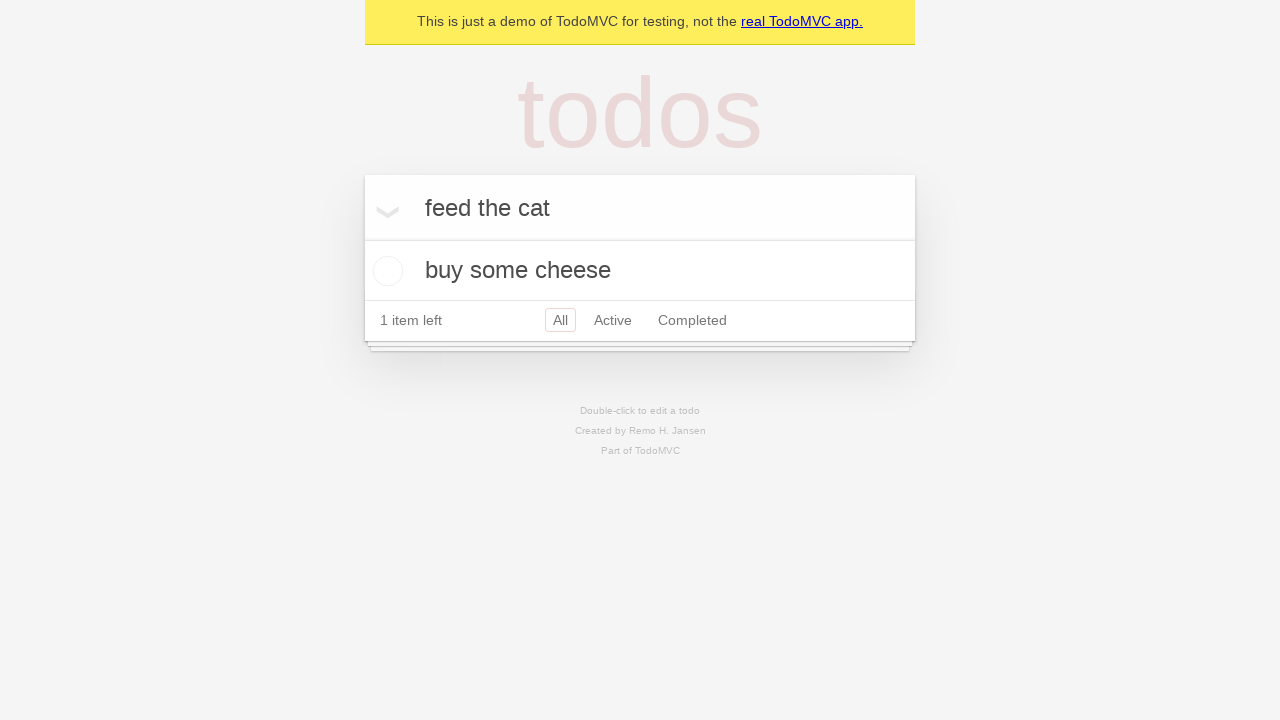

Pressed Enter to add second todo on .new-todo
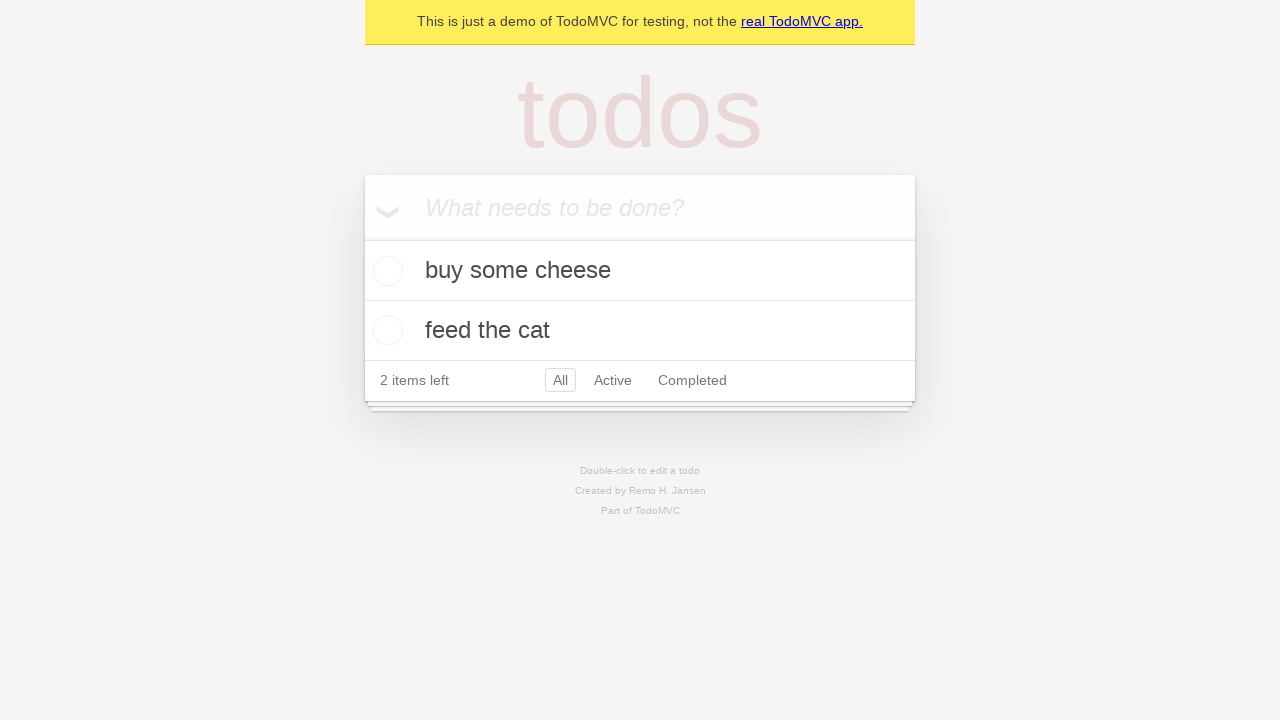

Filled new todo input with 'book a doctors appointment' on .new-todo
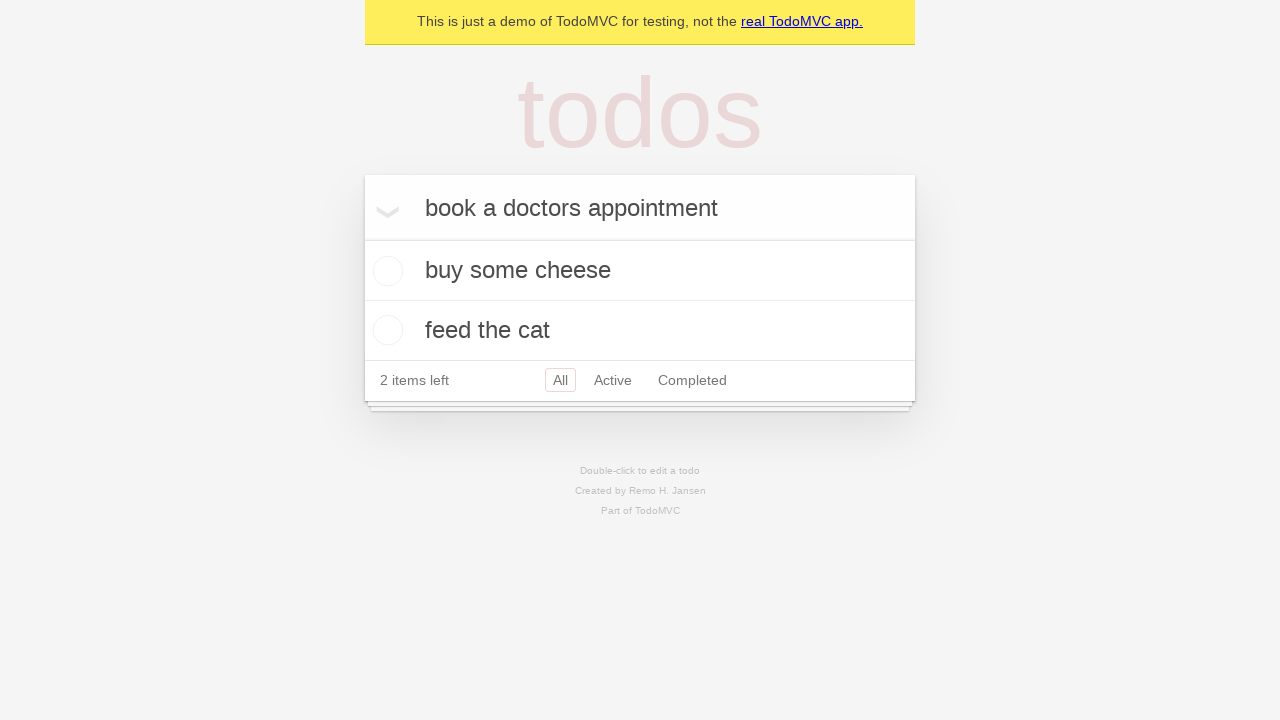

Pressed Enter to add third todo on .new-todo
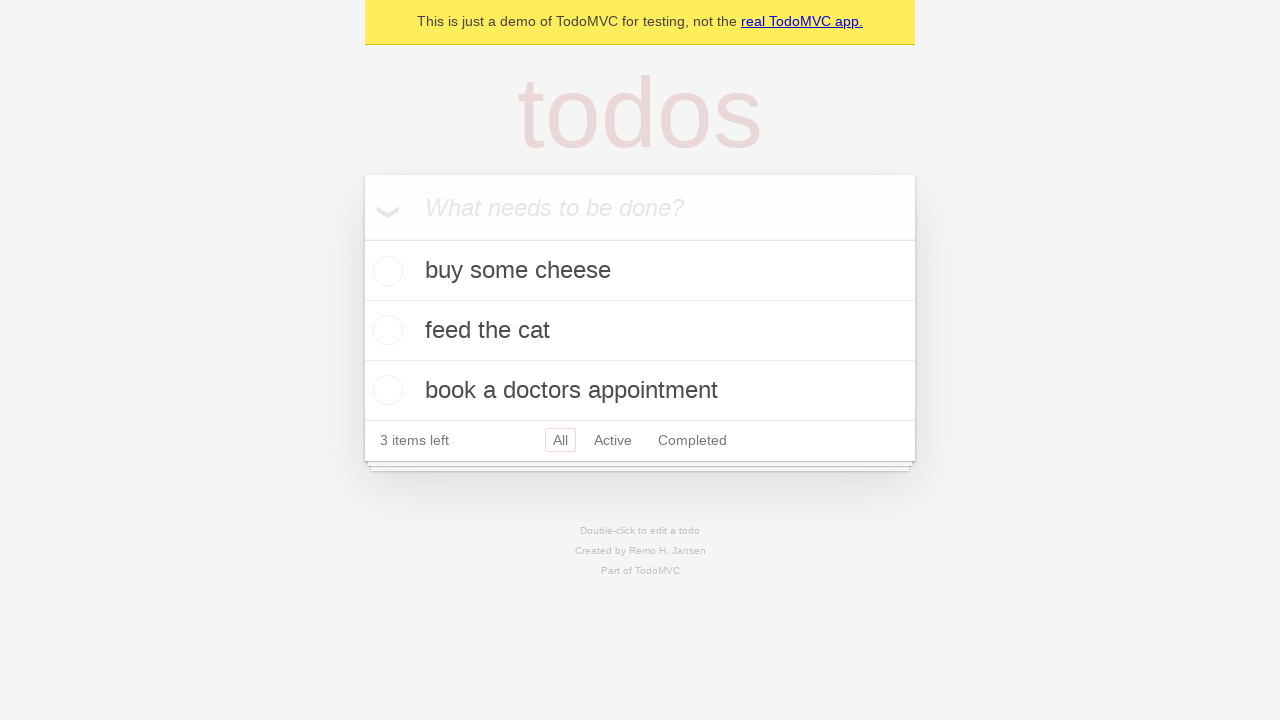

Waited for all three todo items to be loaded
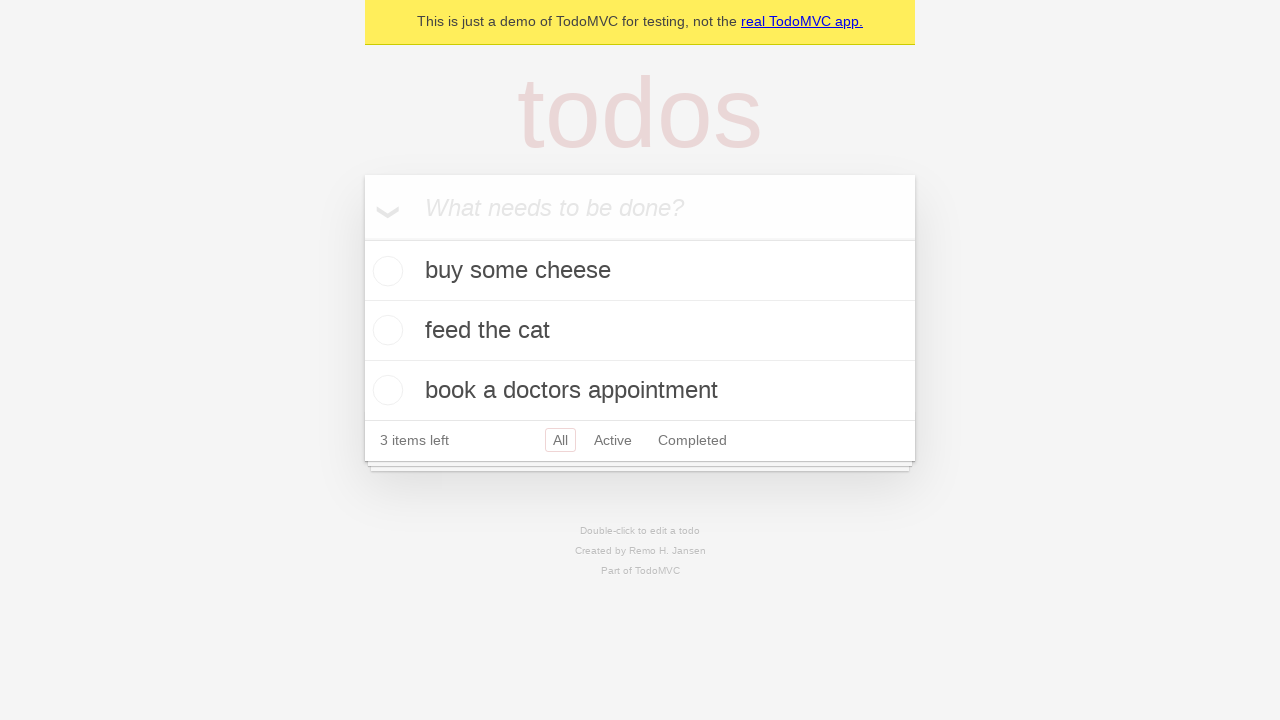

Checked the first todo item as completed at (385, 271) on .todo-list li .toggle >> nth=0
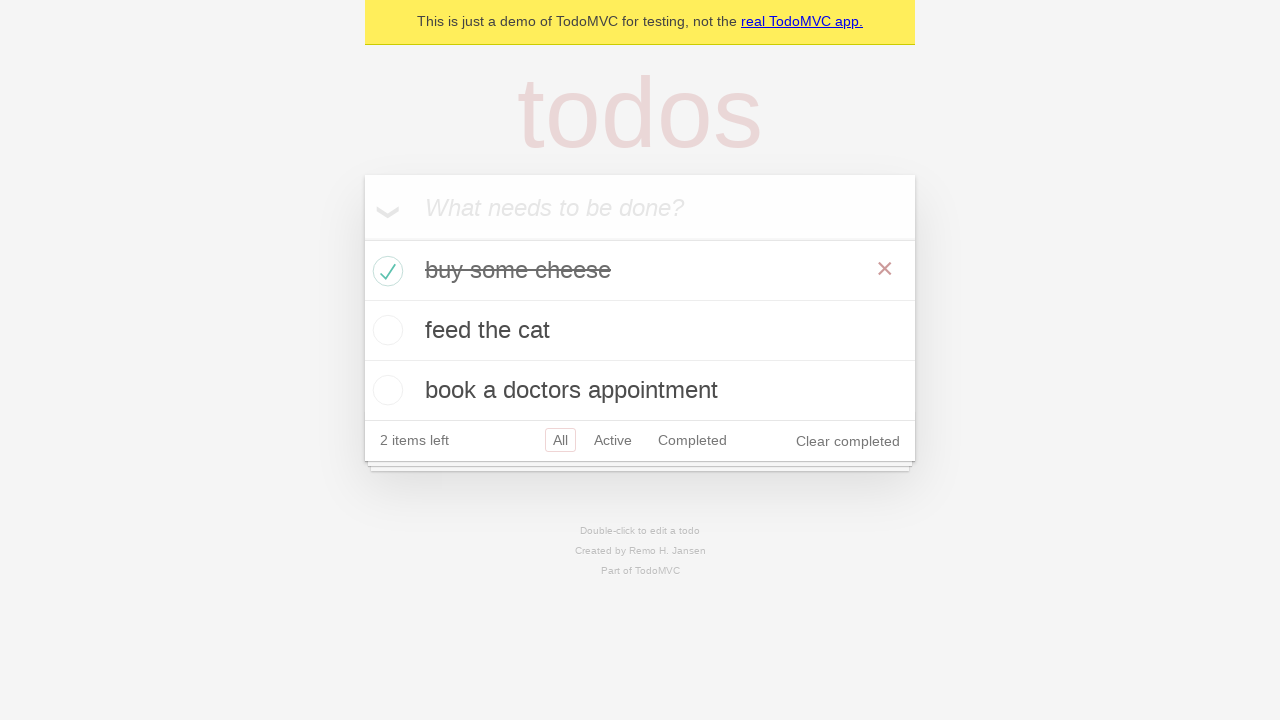

Waited for clear completed button to appear
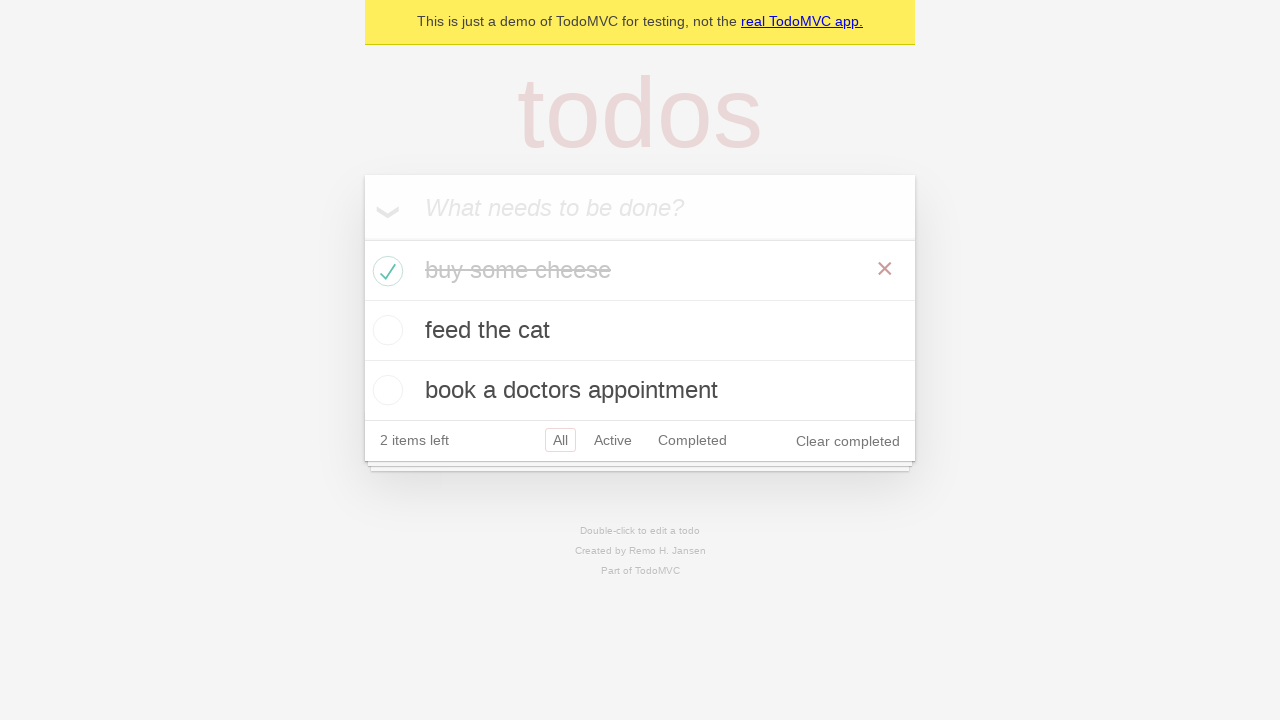

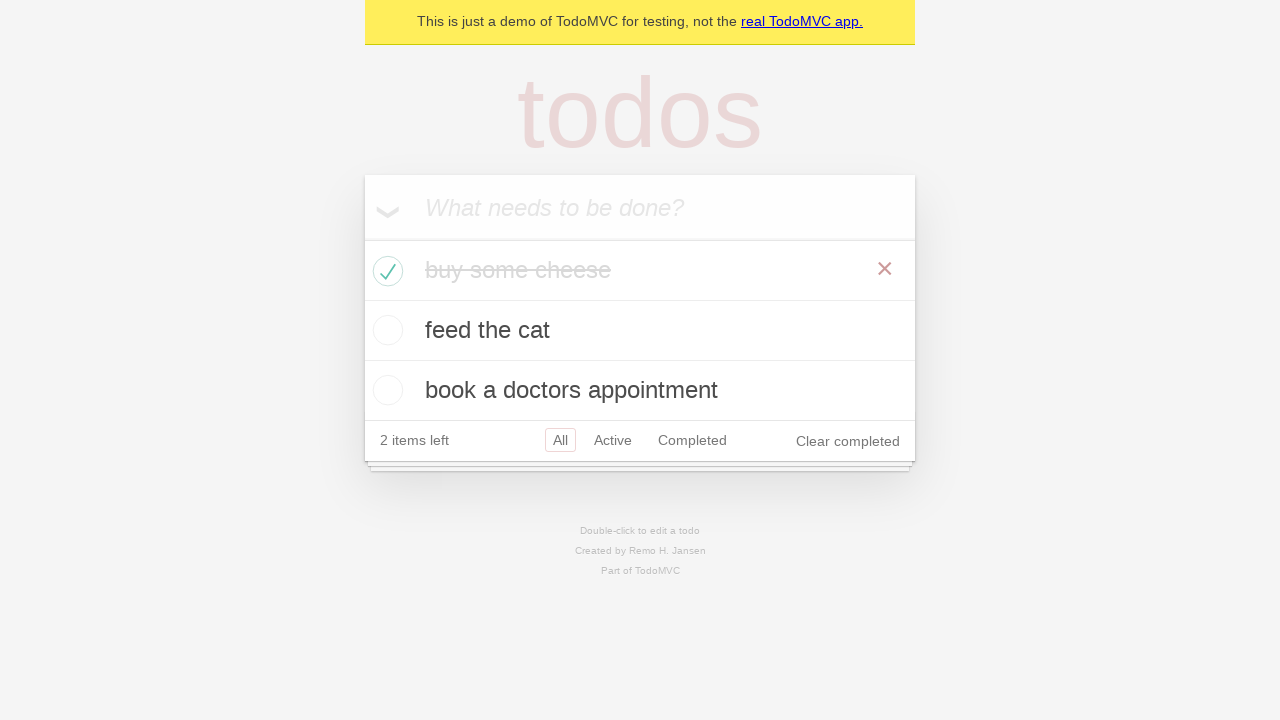